Creates a new paste on Pastebin.com by entering code text, selecting Bash syntax highlighting, setting 10-minute expiration, adding a title, and submitting the paste.

Starting URL: https://pastebin.com

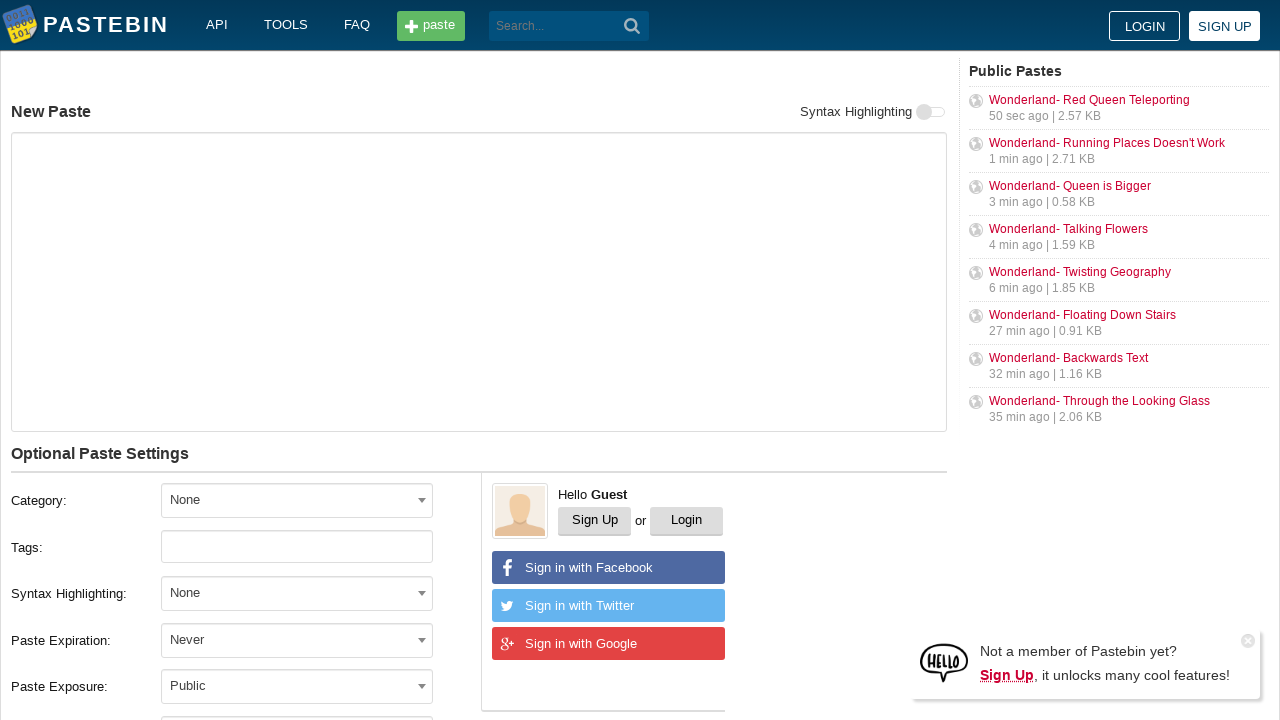

Filled paste content with Bash git configuration commands on #postform-text
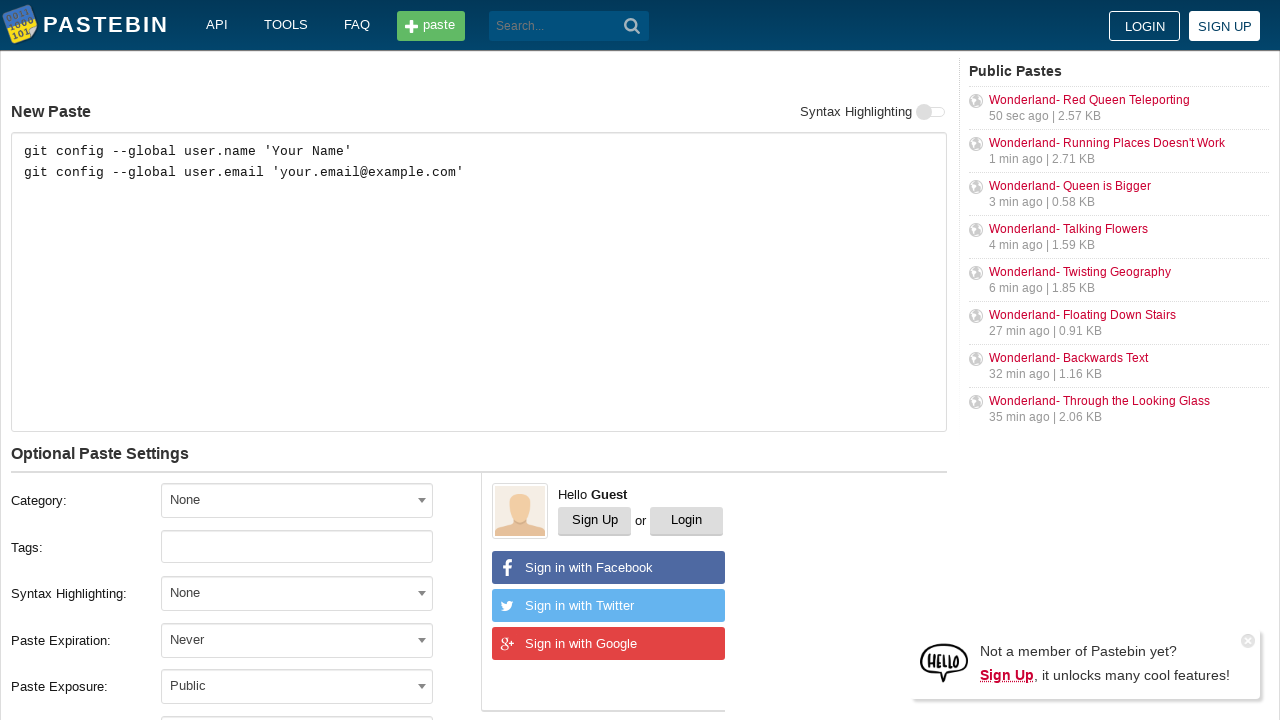

Clicked syntax highlighting dropdown at (297, 594) on span.select2-container[data-select2-id='1']
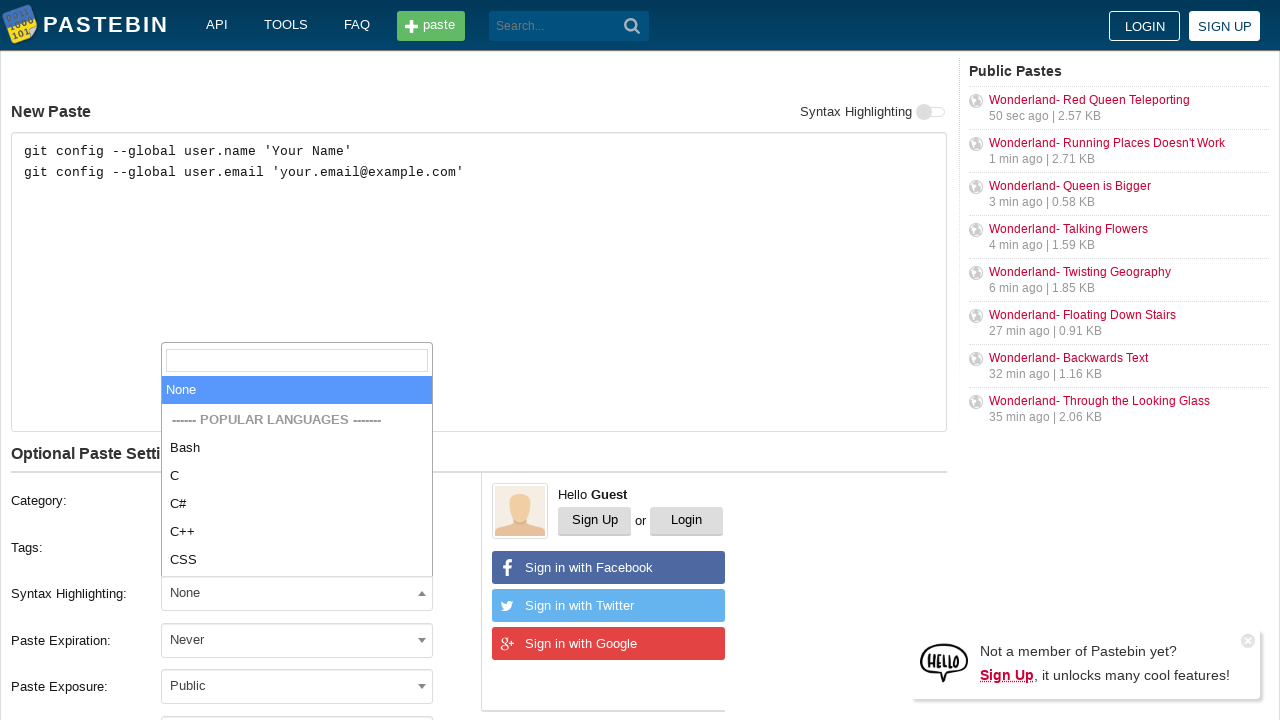

Selected Bash syntax highlighting from dropdown at (297, 448) on xpath=//ul[@id='select2-postform-format-results']//*[text()='Bash']
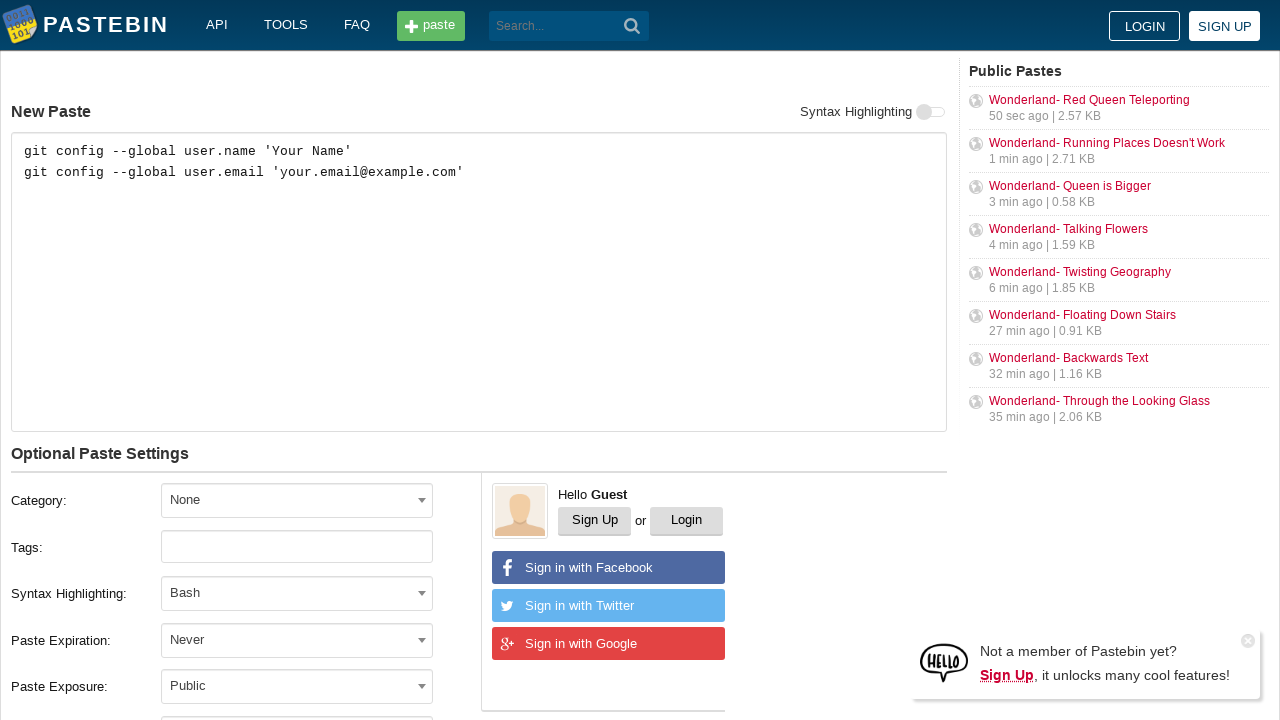

Clicked expiration time dropdown at (297, 640) on span.select2-container[data-select2-id='3']
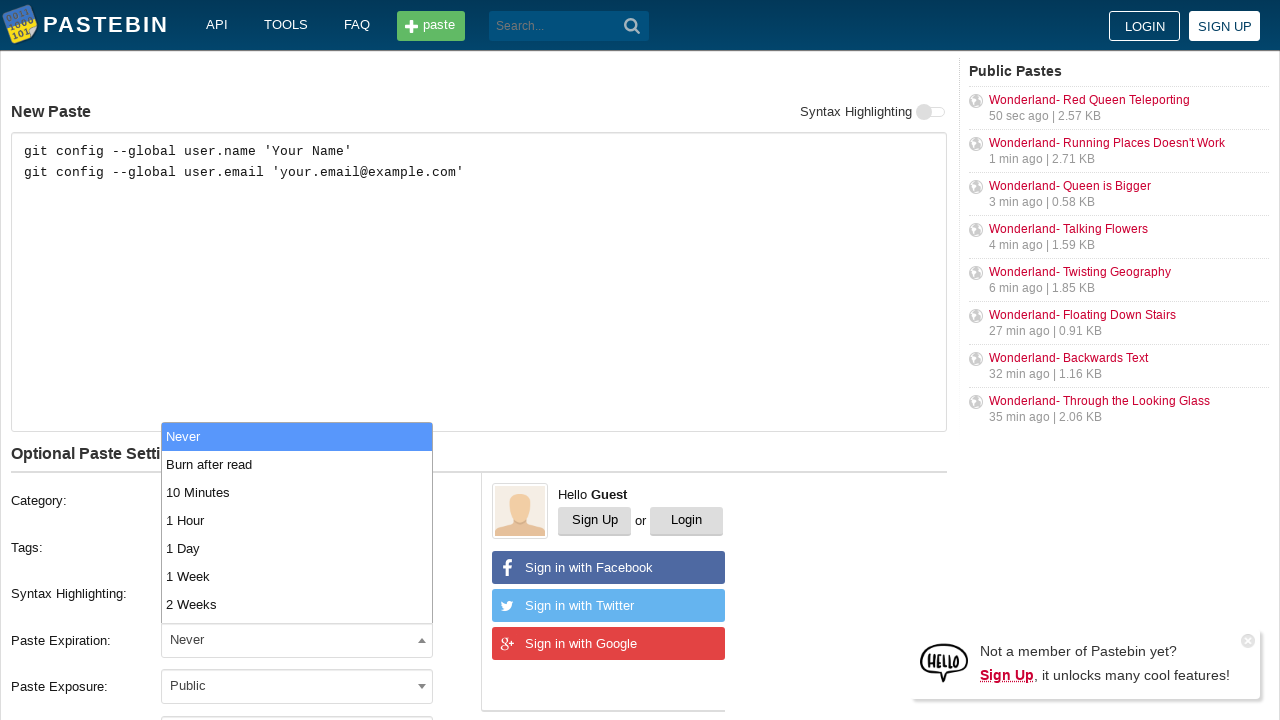

Selected 10 Minutes expiration from dropdown at (297, 492) on xpath=//*[@id='select2-postform-expiration-results']//*[text()='10 Minutes']
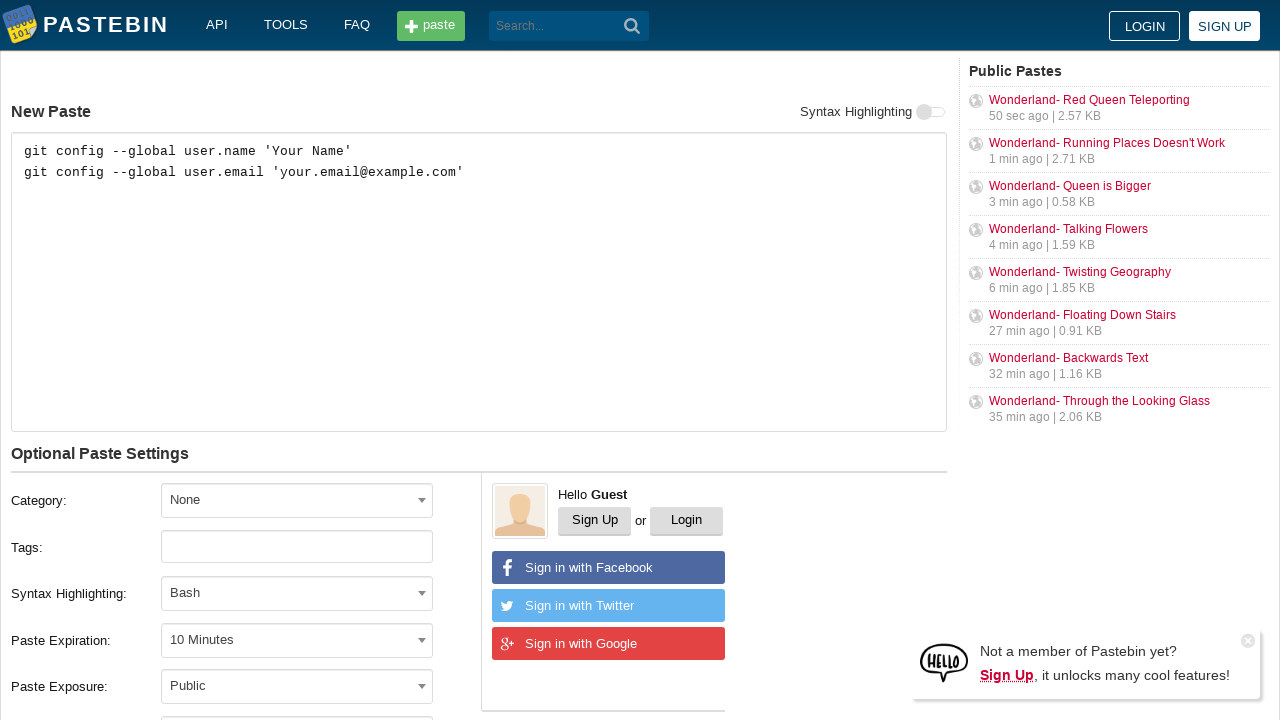

Filled paste title with 'Sample Bash Script Configuration' on #postform-name
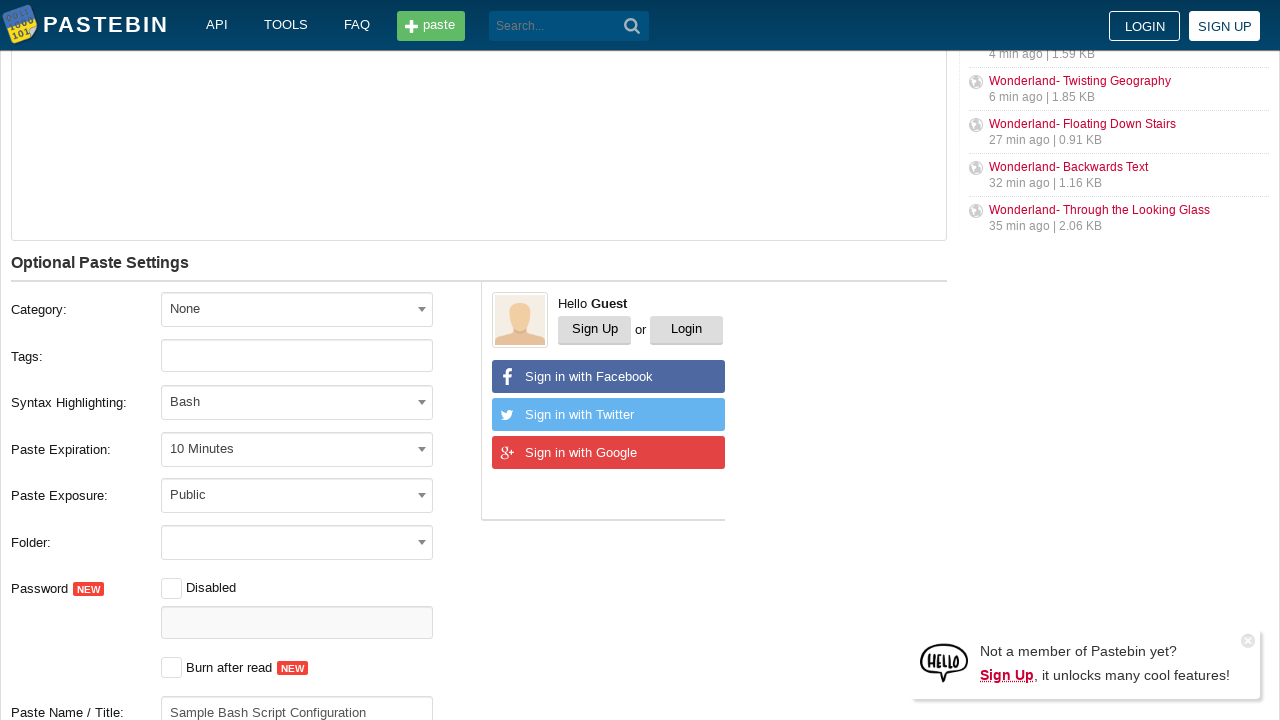

Clicked 'Create New Paste' button to submit the paste at (240, 400) on xpath=//button[contains(text(),'Create New Paste')]
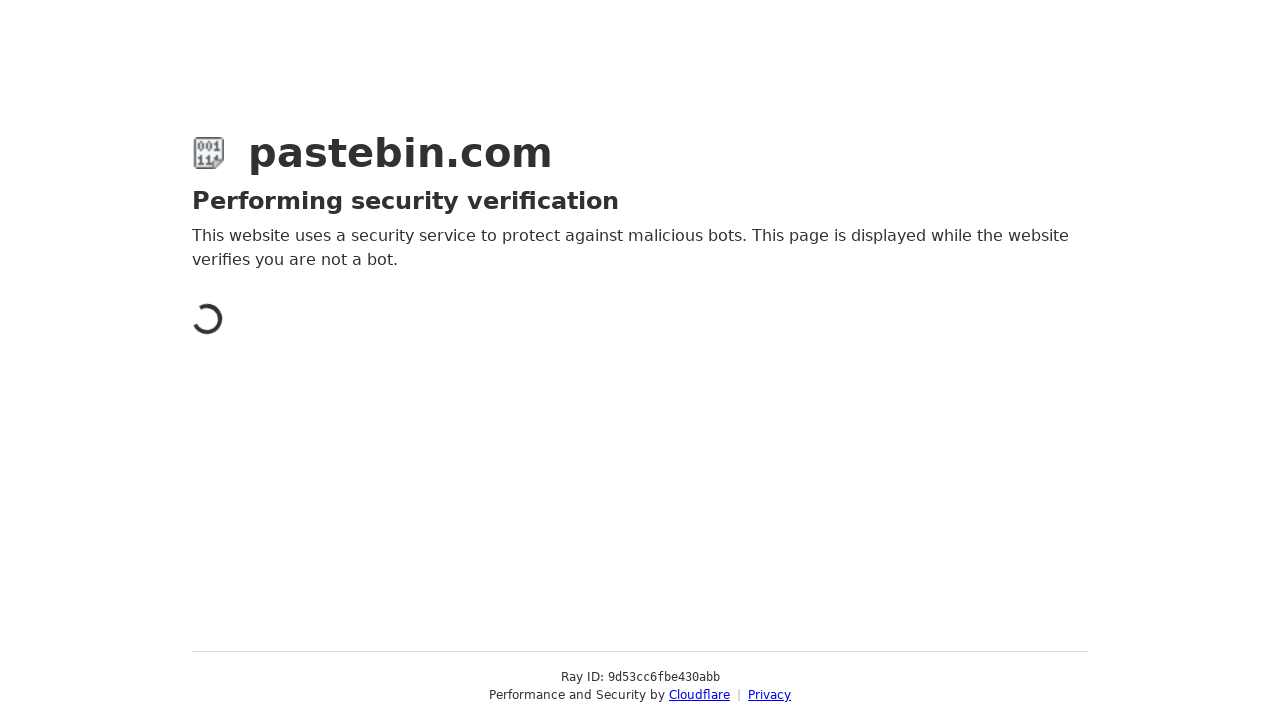

Waited for new paste page to load (networkidle)
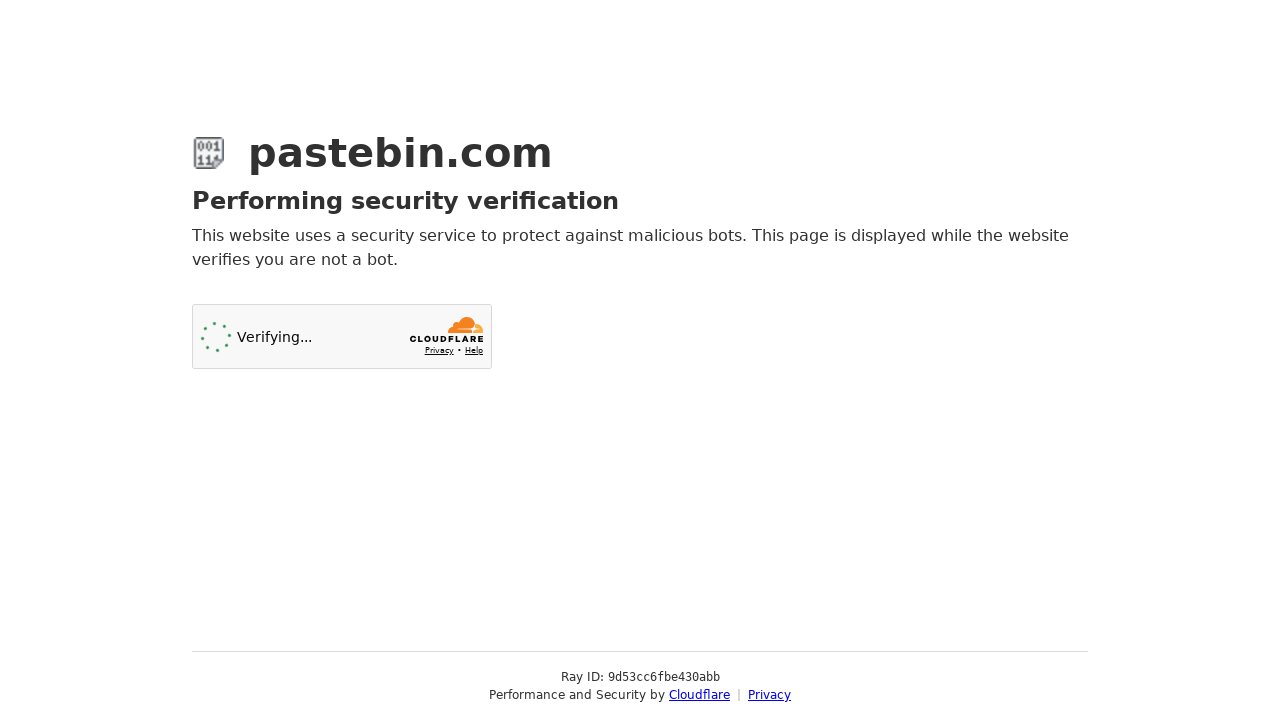

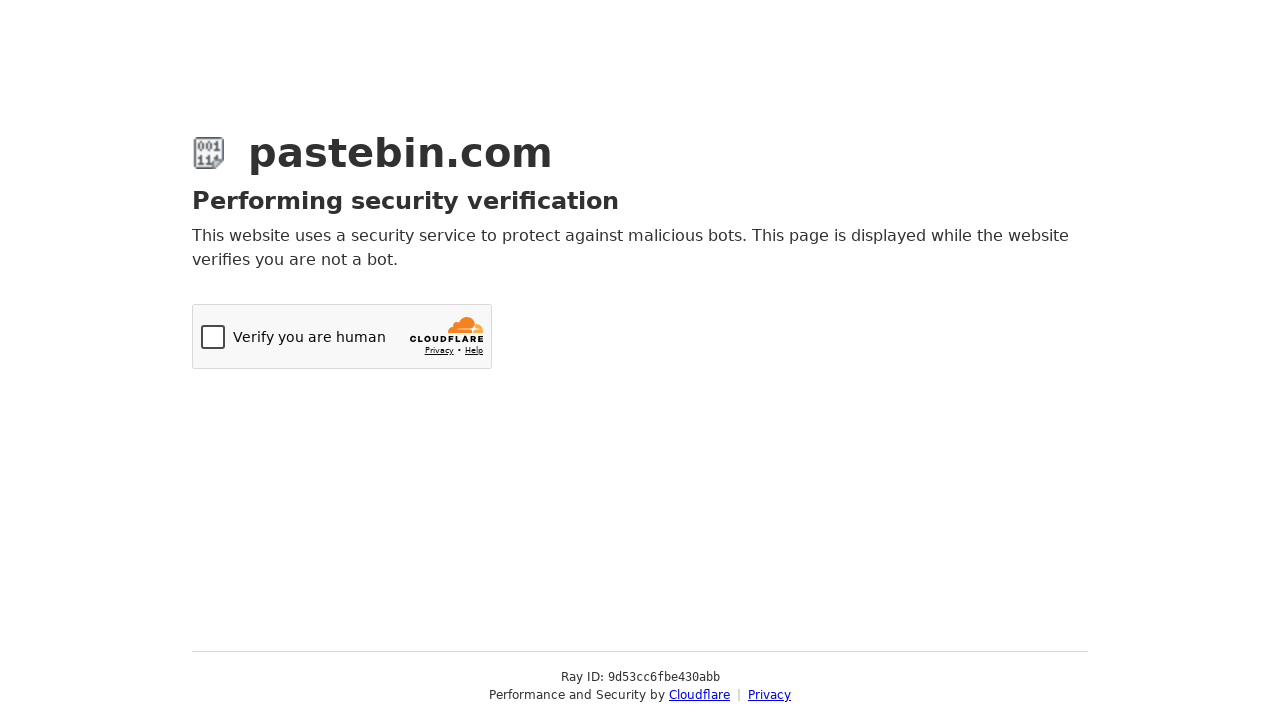